Tests right-click (context click) button functionality and verifies the success message appears.

Starting URL: https://demoqa.com/buttons

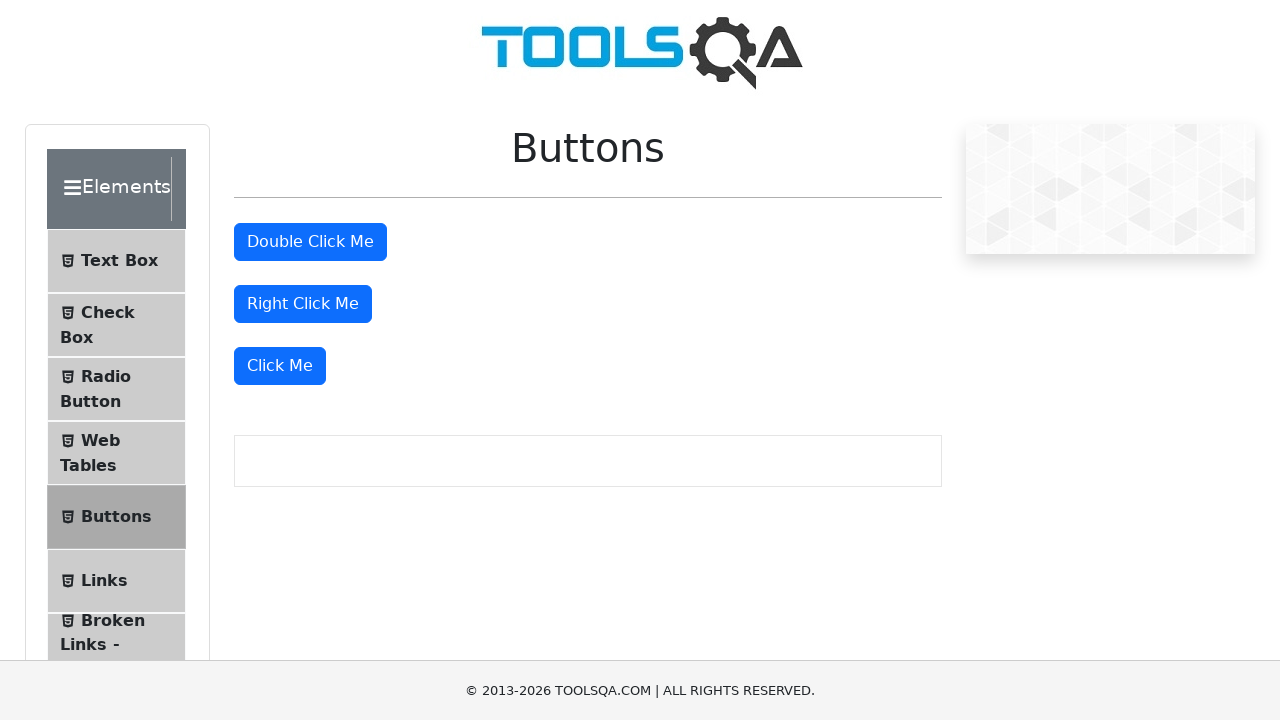

Navigated to https://demoqa.com/buttons
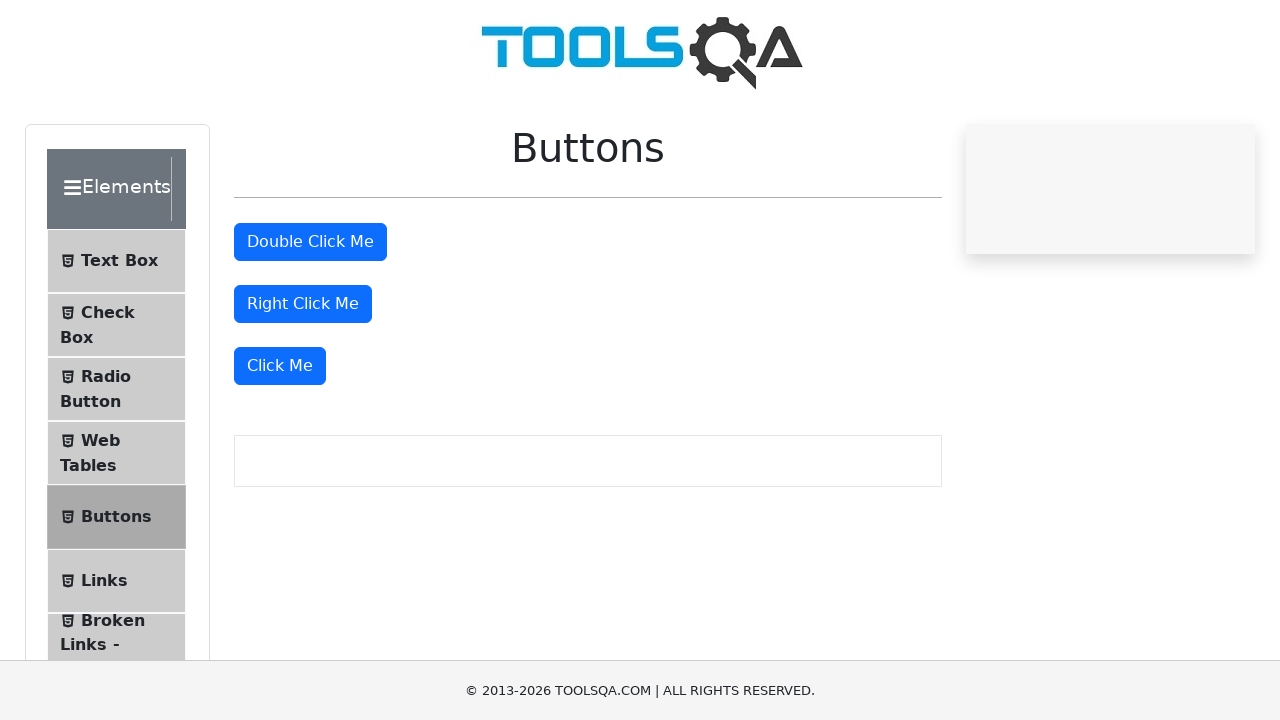

Right-clicked the right-click button at (303, 304) on #rightClickBtn
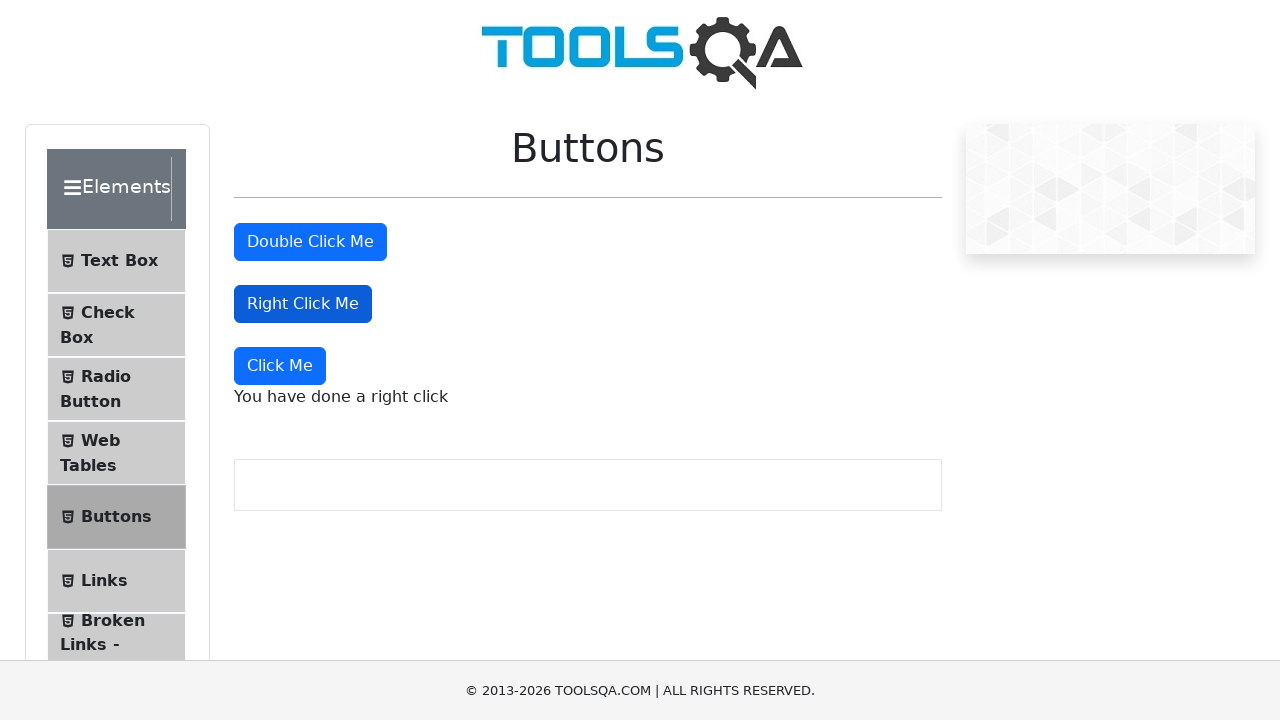

Right-click success message appeared
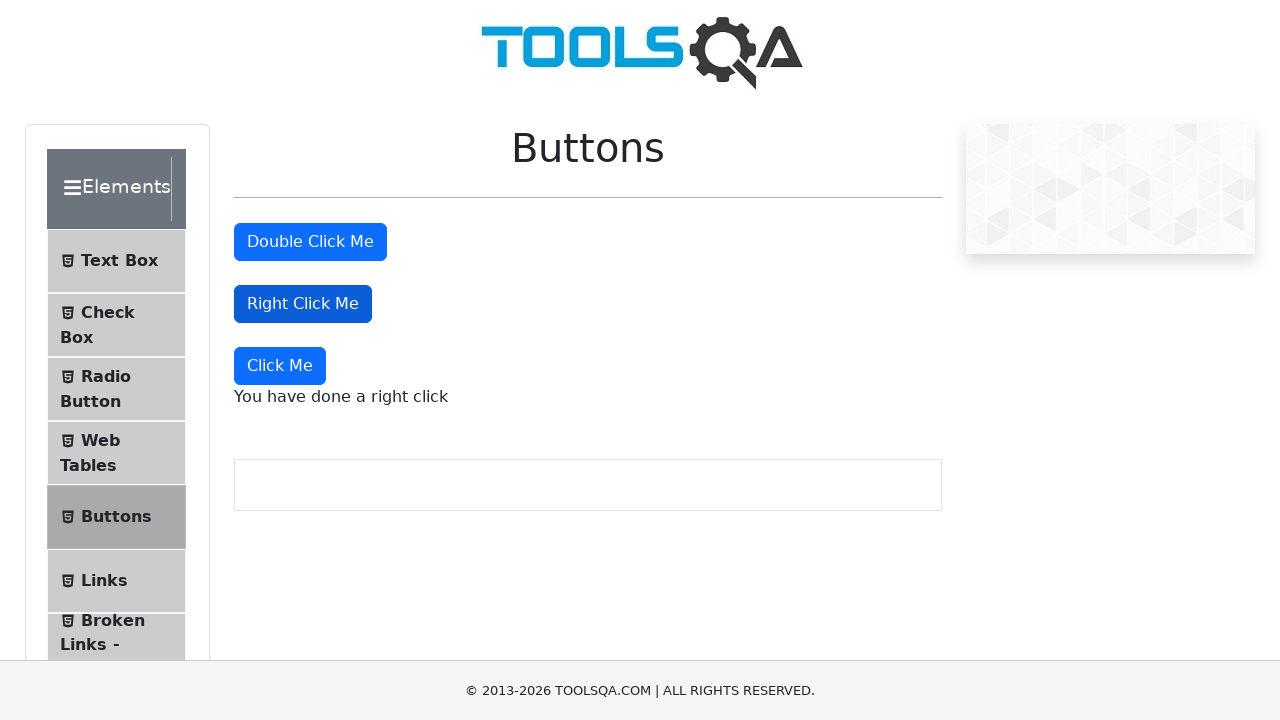

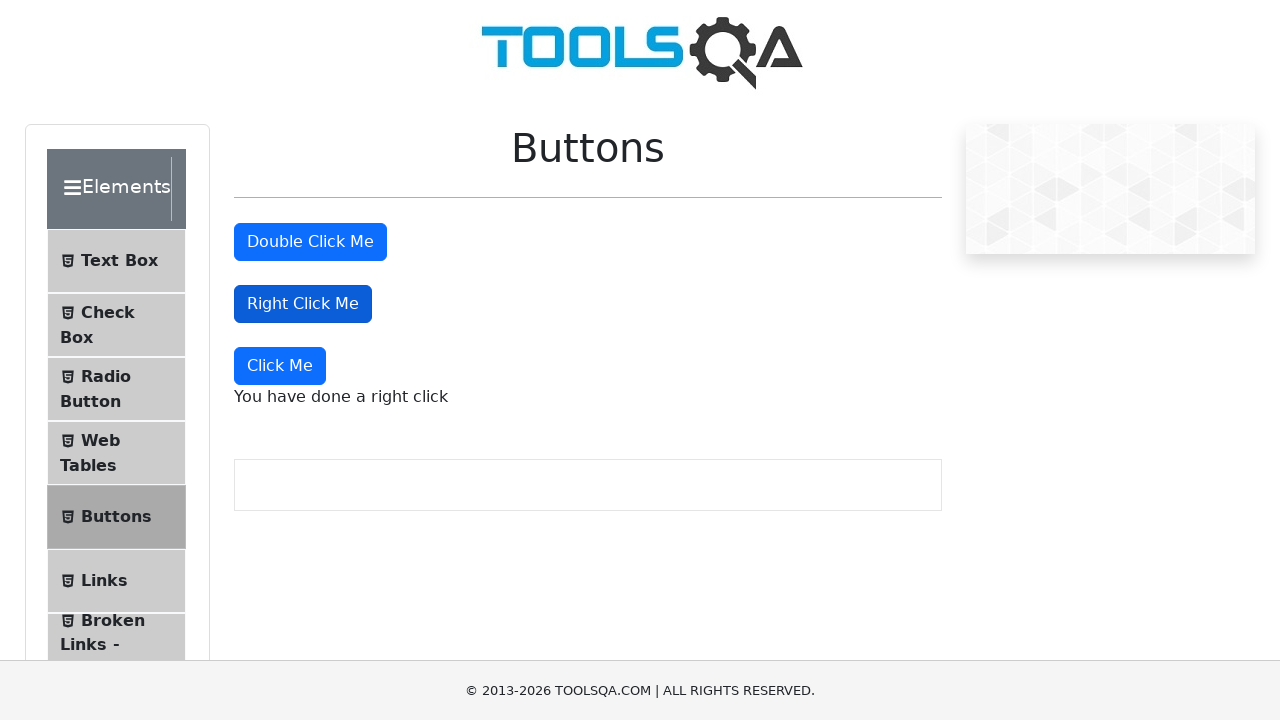